Tests the two input fields addition with a number and a string to verify NaN result

Starting URL: https://www.lambdatest.com/selenium-playground/simple-form-demo

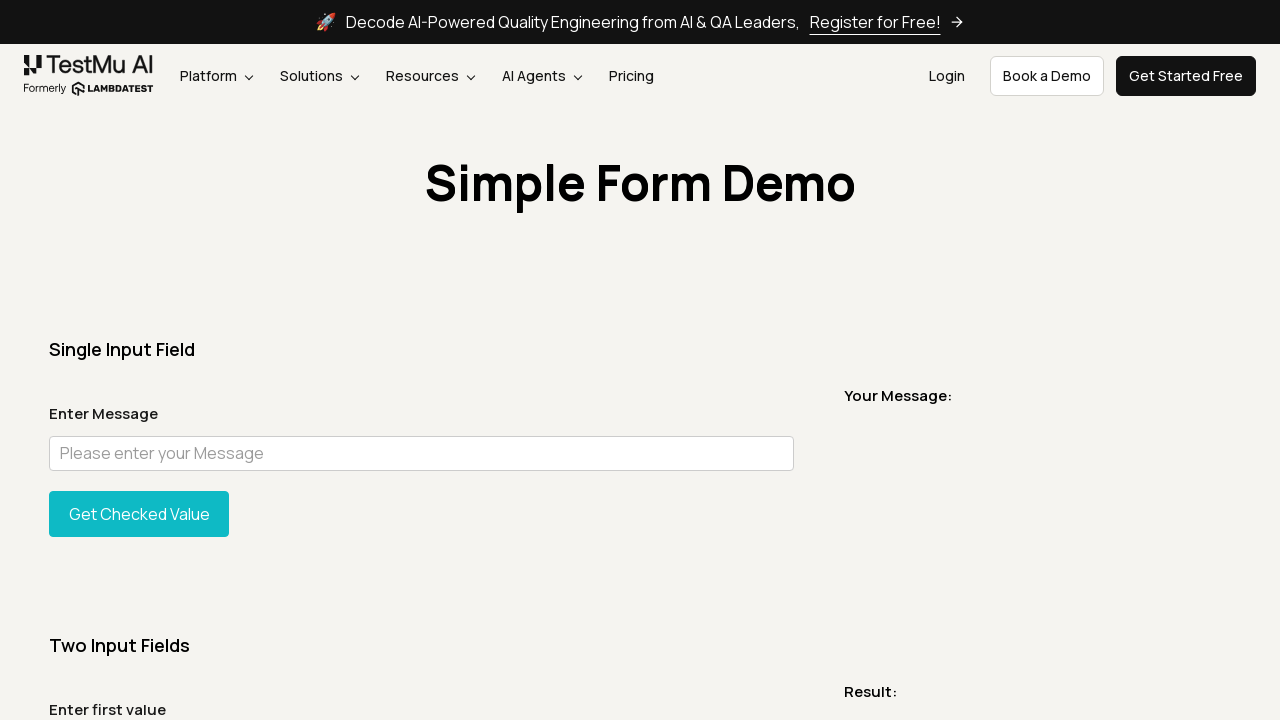

Filled first input field with number '4' on #sum1
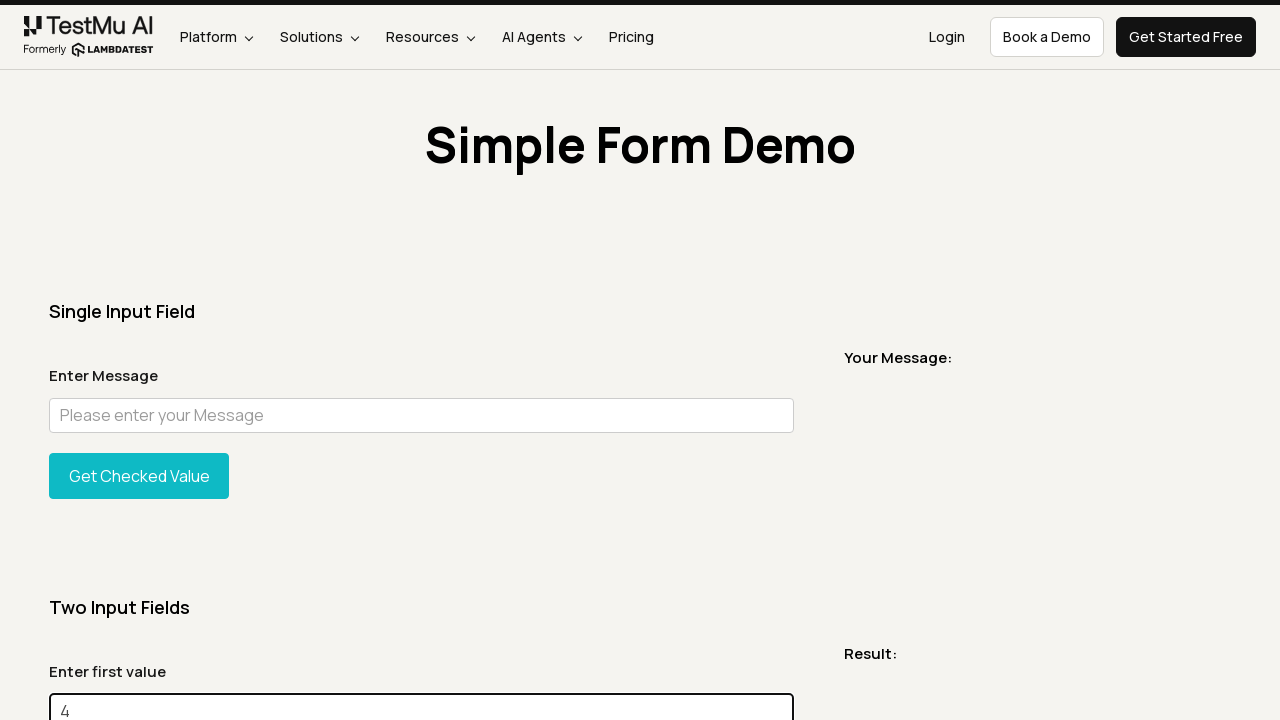

Filled second input field with string 'abc' on #sum2
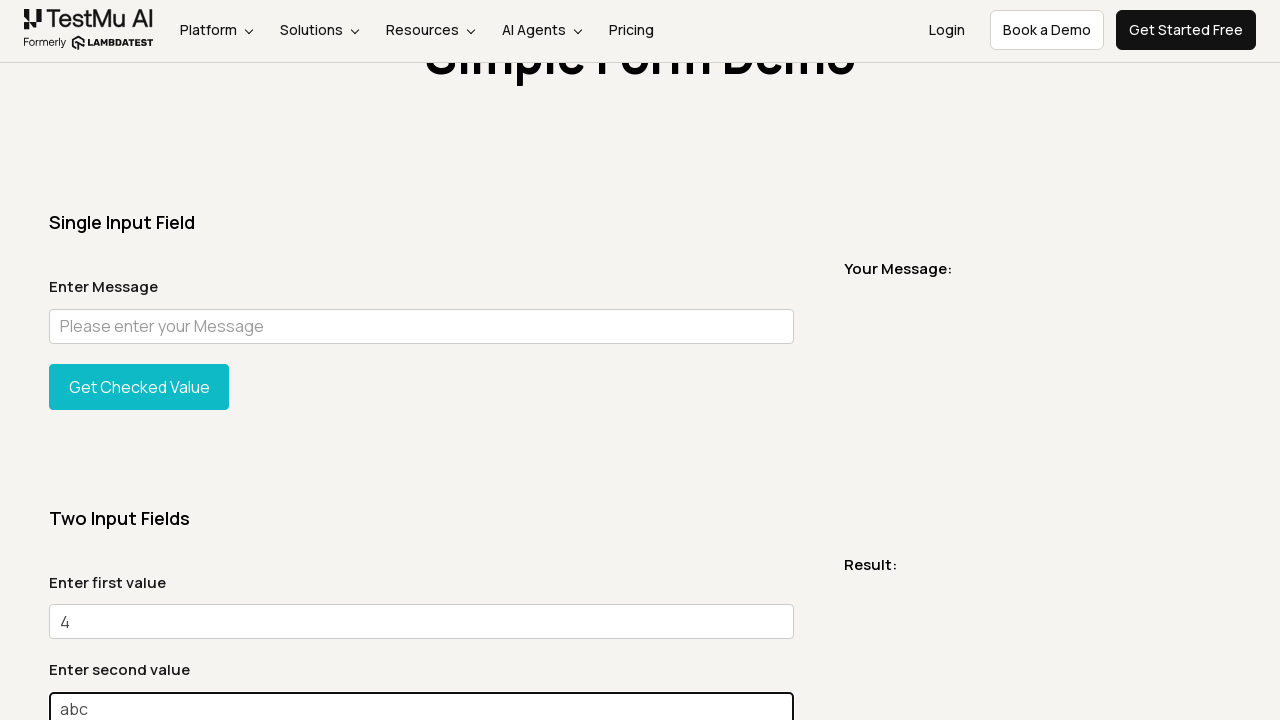

Clicked 'Get Total' button to add number and string at (139, 360) on xpath=//*[@id='gettotal']/button
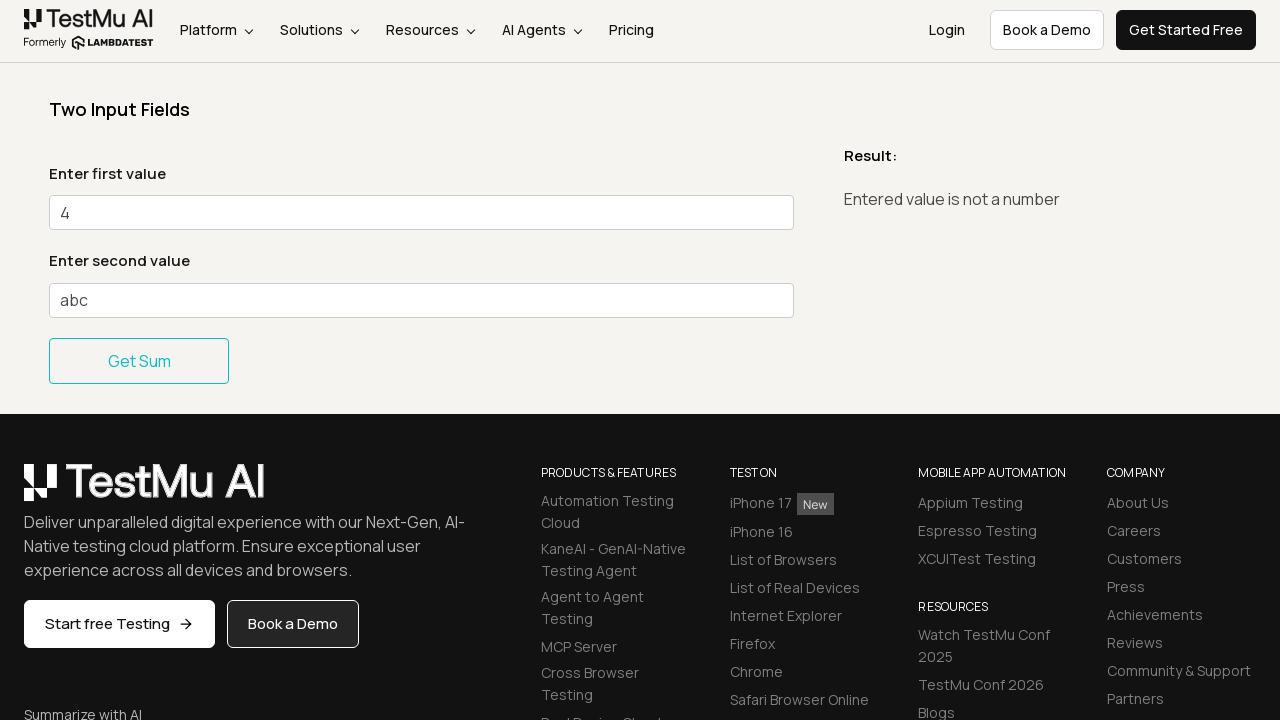

Result message appeared showing NaN as expected
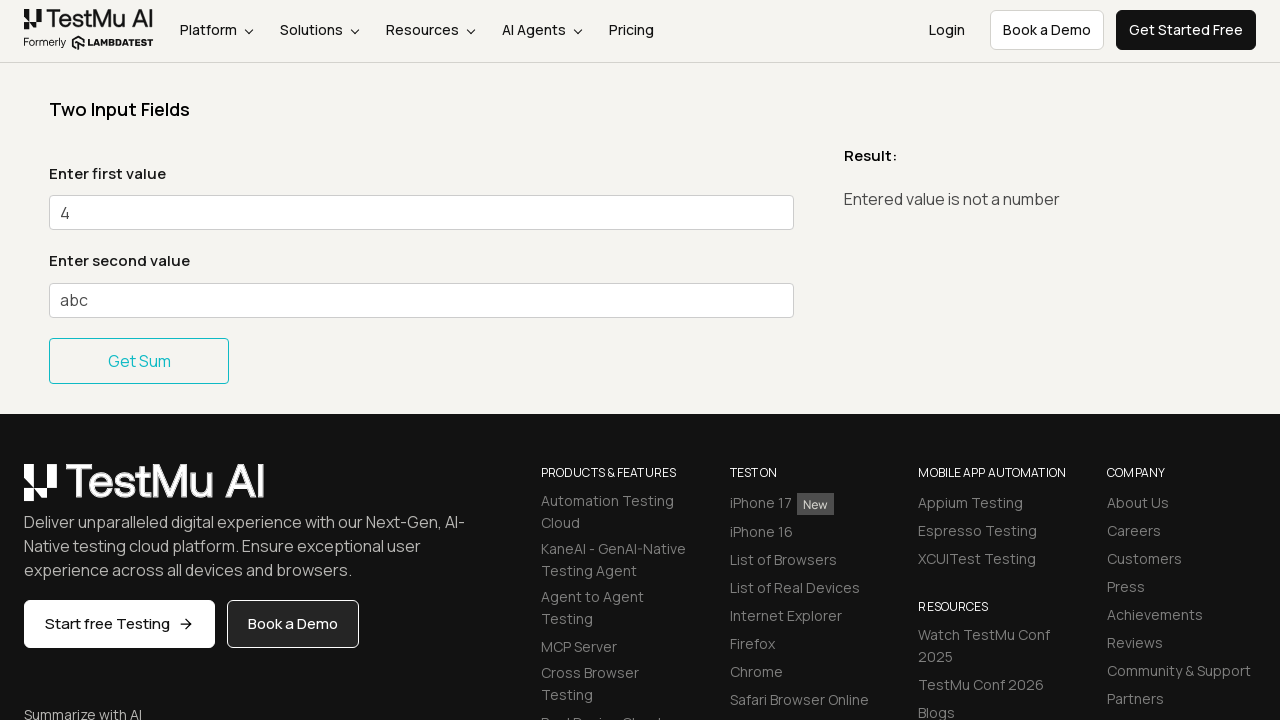

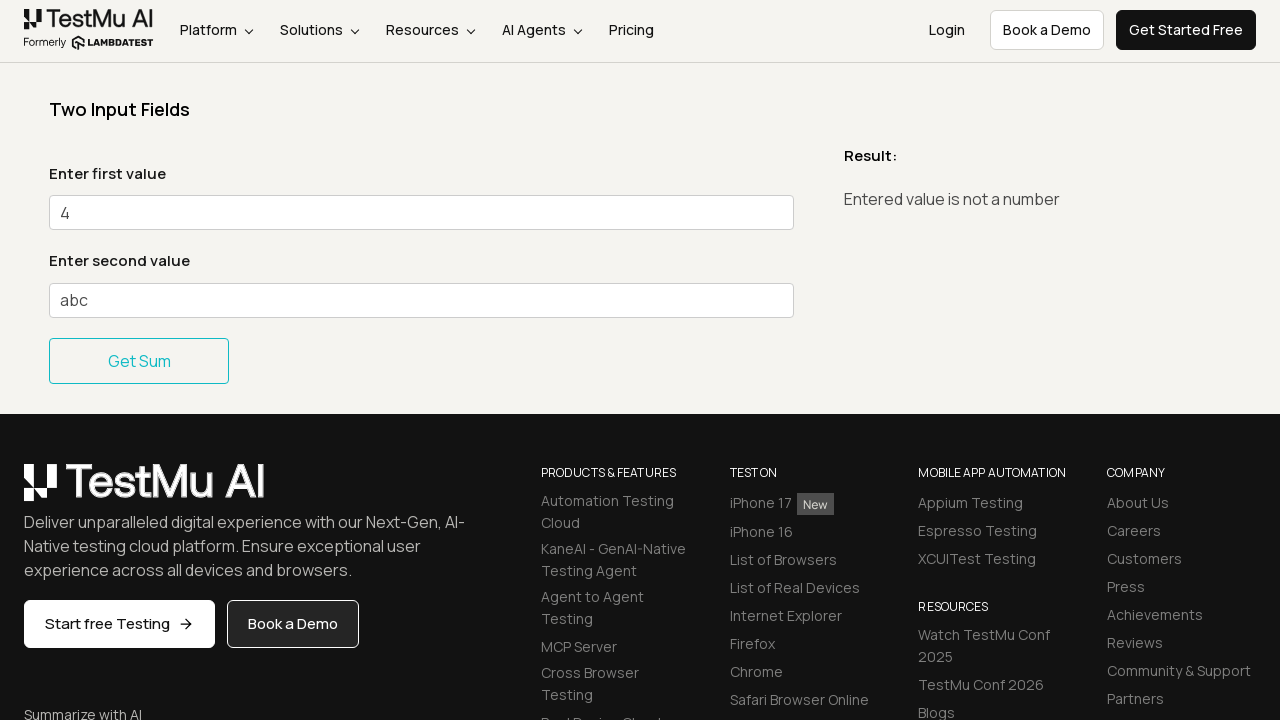